Tests number input validation by entering 101 (too large) and verifying the "Number is too big" error message

Starting URL: https://kristinek.github.io/site/tasks/enter_a_number

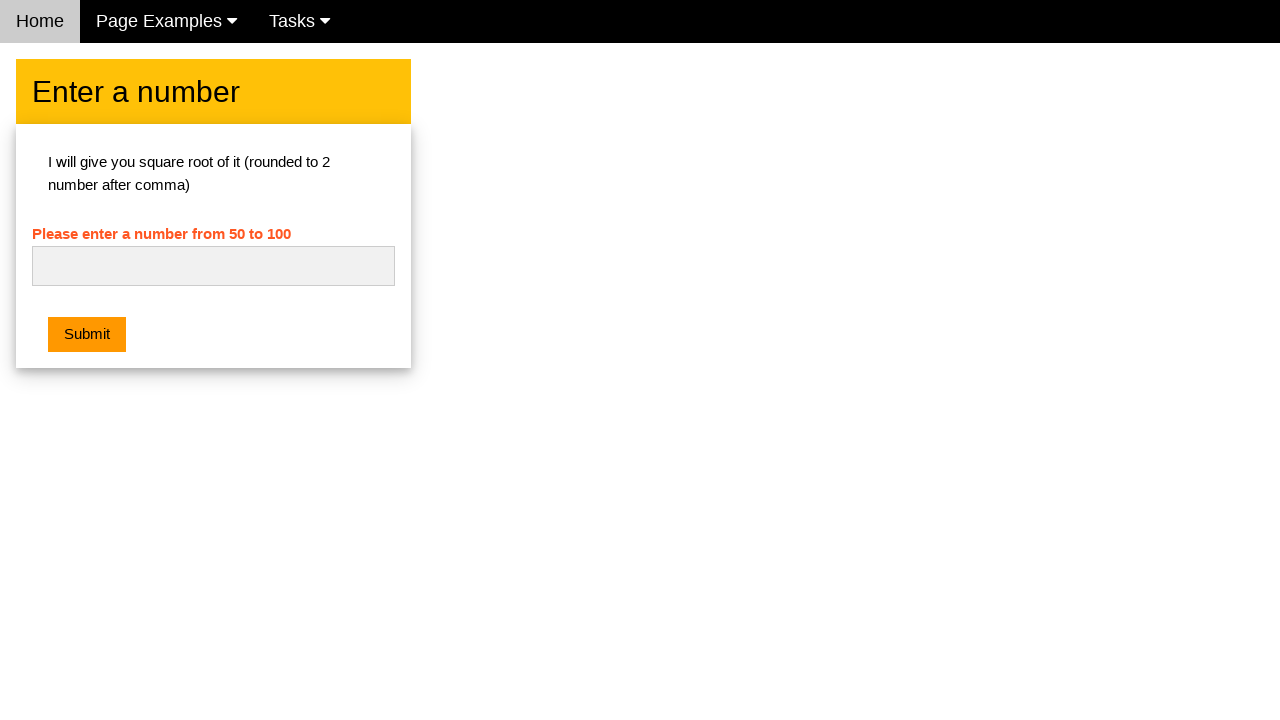

Entered 101 in the number input field on #numb
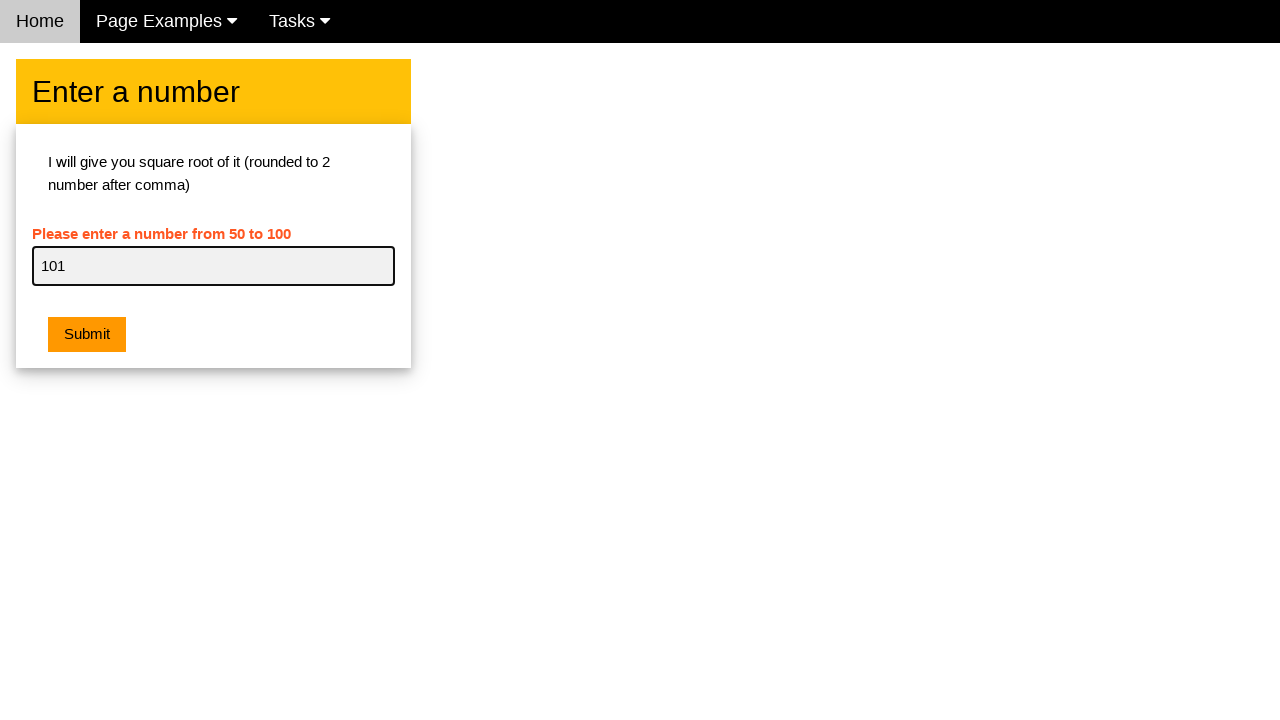

Clicked submit button to validate the number at (87, 335) on button[type='submit'], input[type='submit'], button
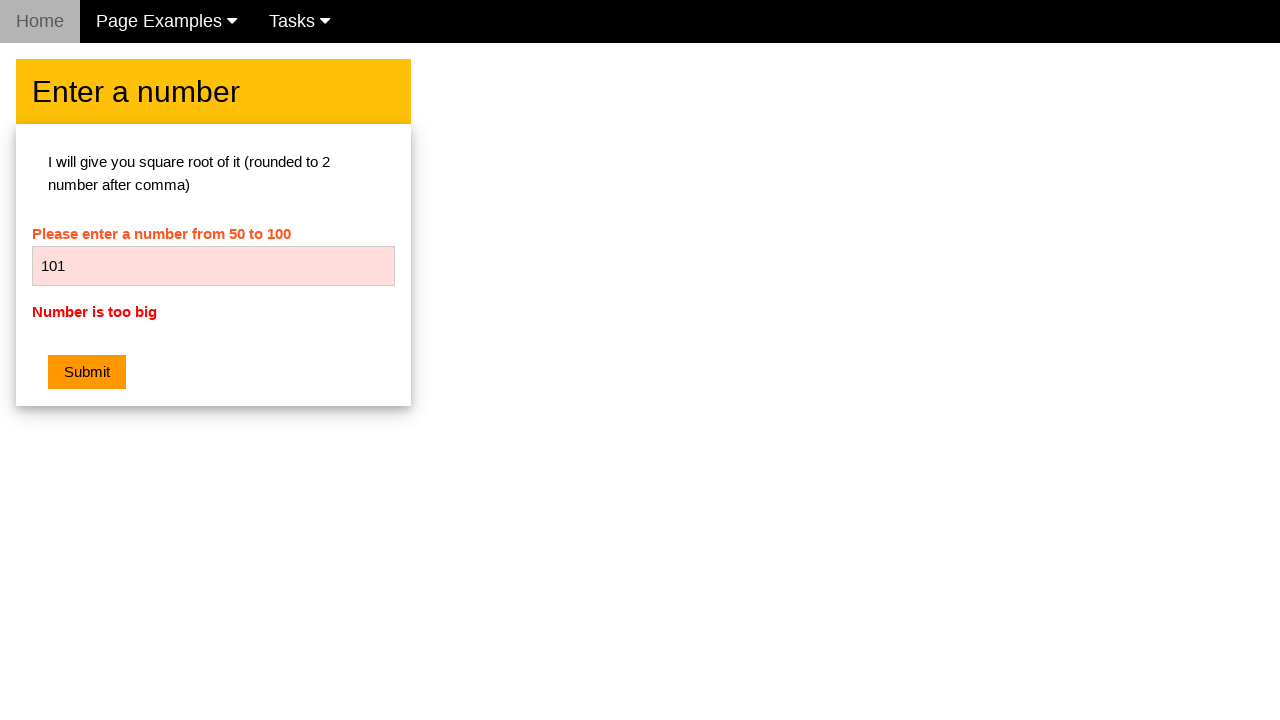

Error message appeared confirming 'Number is too big' validation
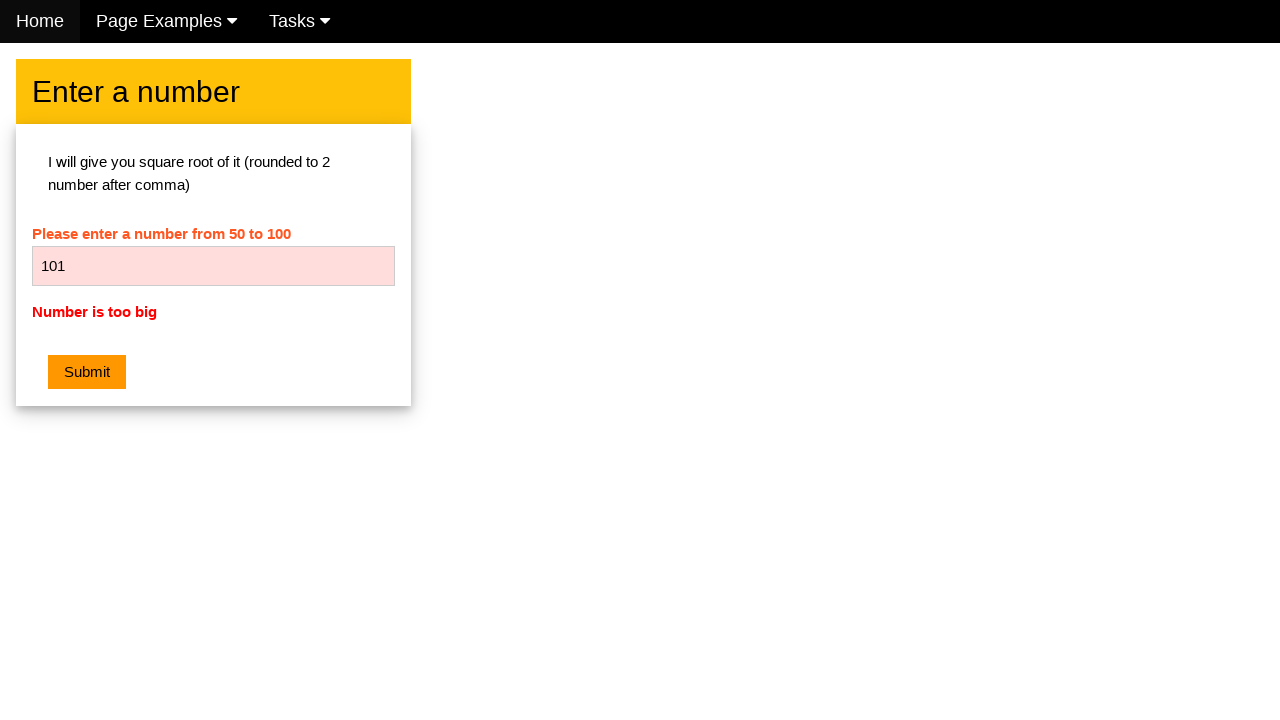

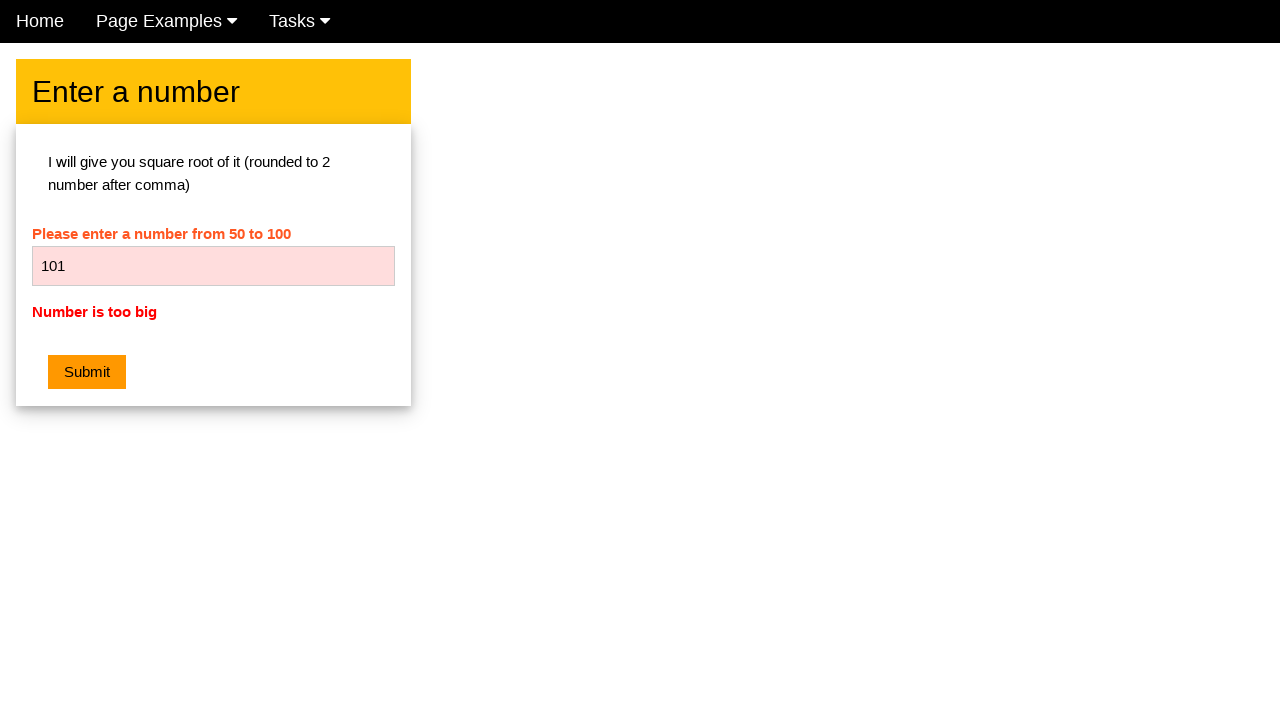